Navigates to the Demoblaze store website and verifies that the page loaded correctly by checking for the store logo/name element

Starting URL: https://www.demoblaze.com/

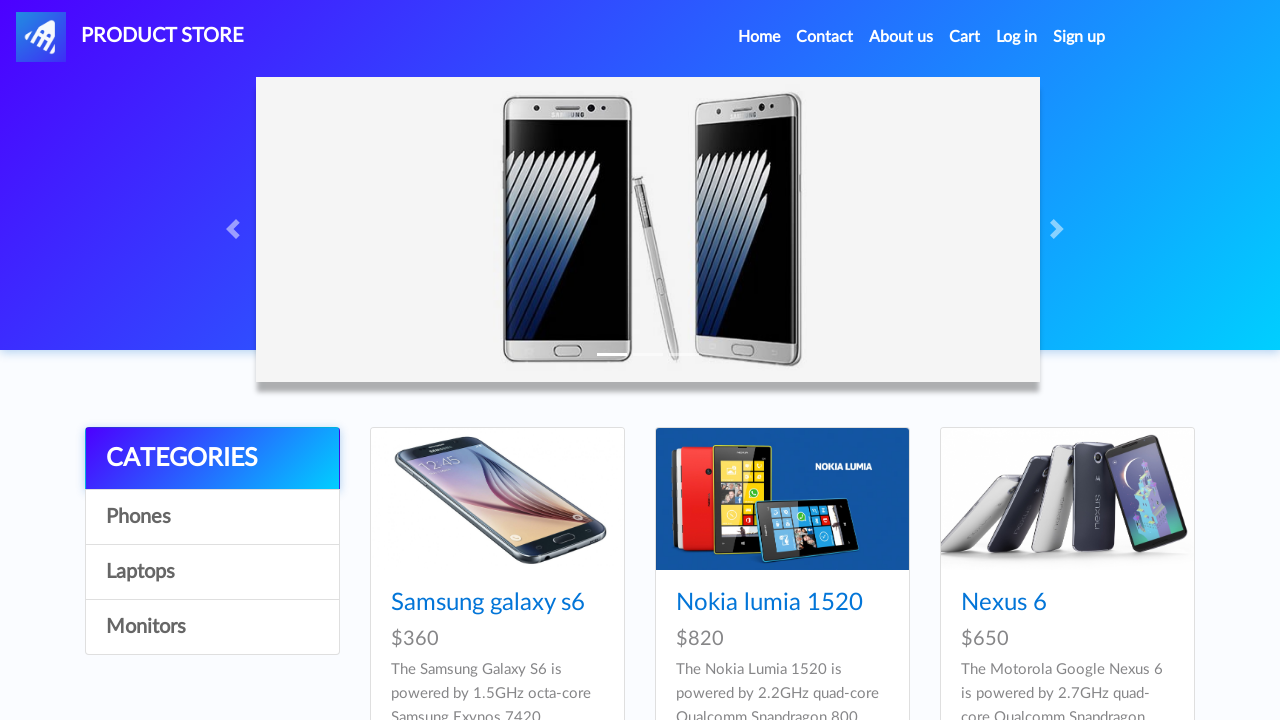

Navigated to Demoblaze store website
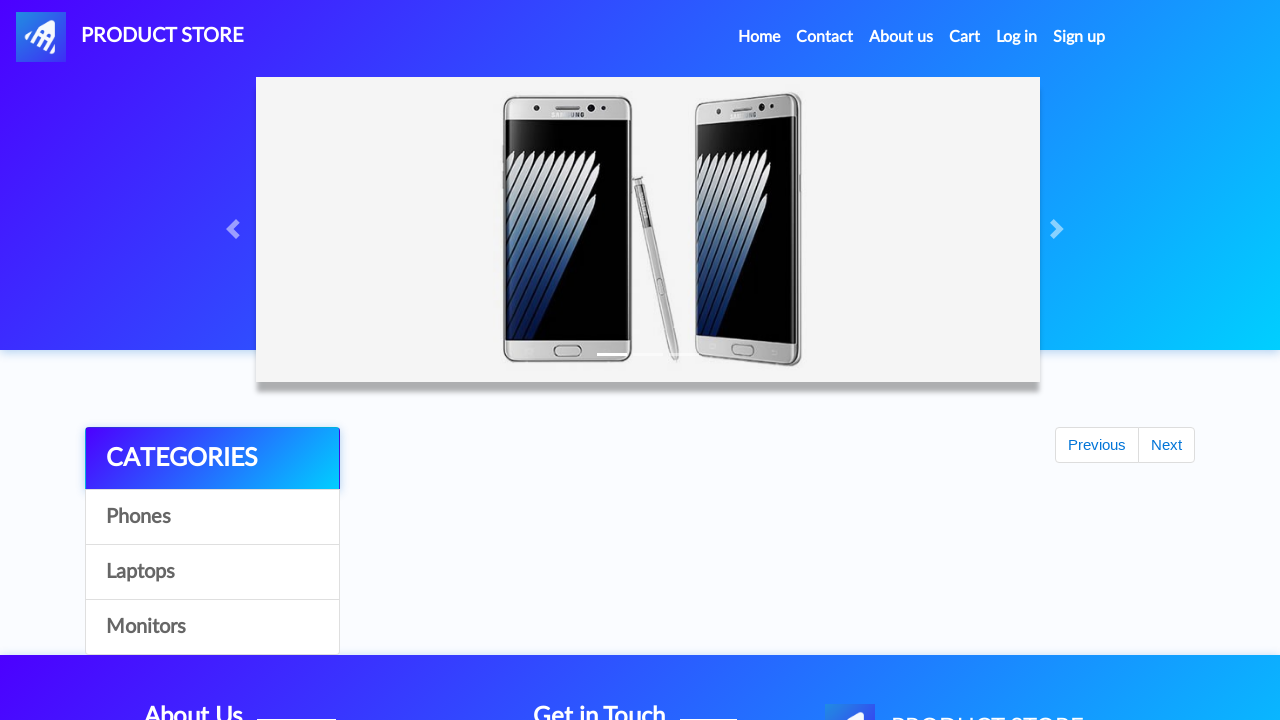

Store logo/name element became visible
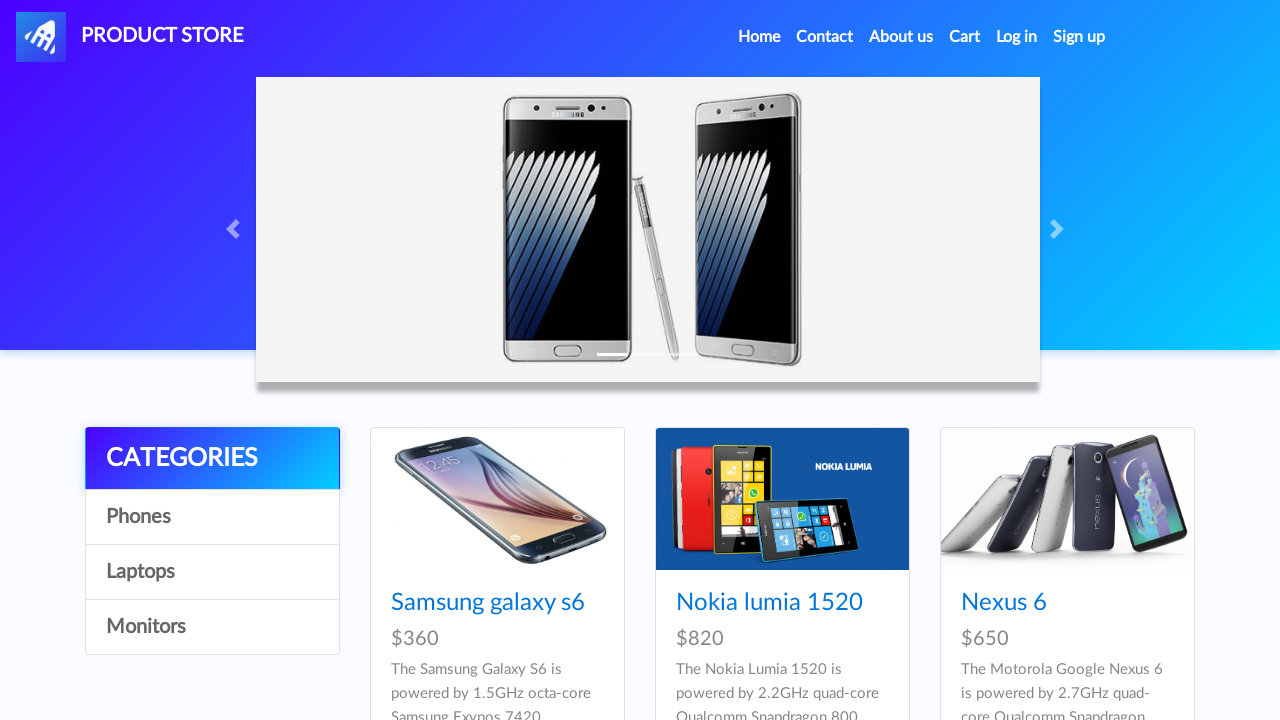

Retrieved store name text content
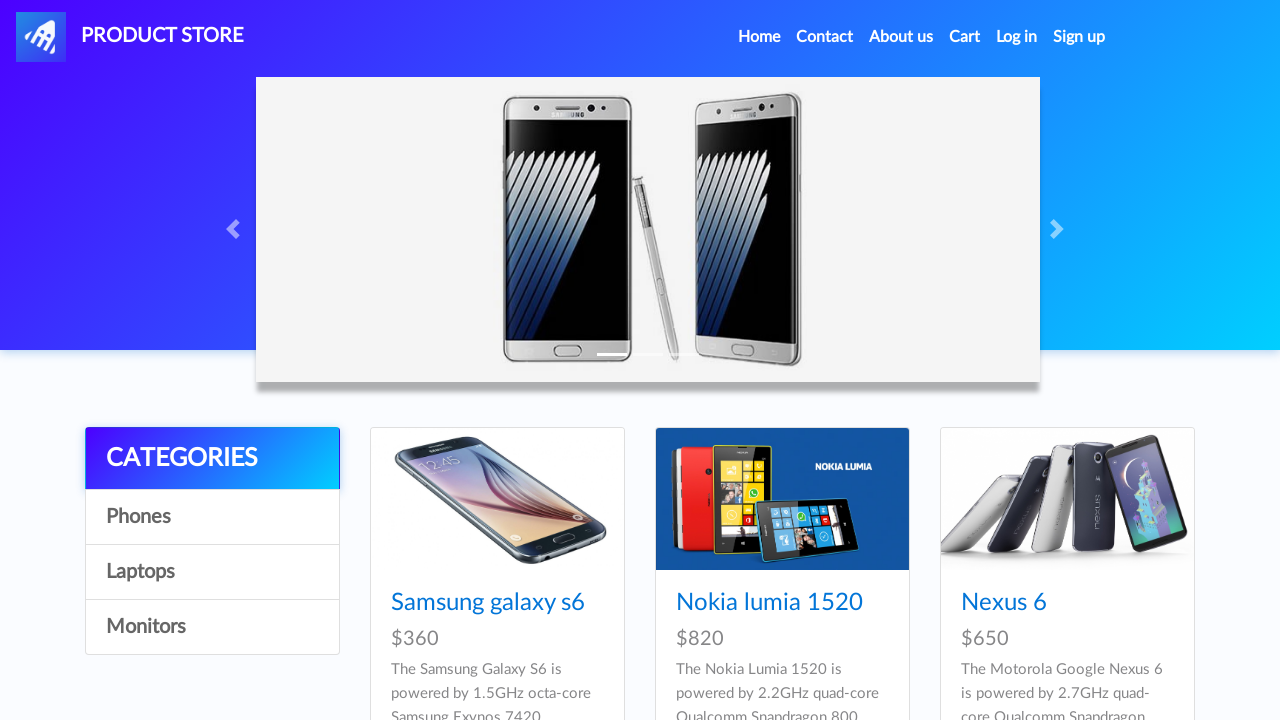

Verified 'STORE' text is present in page title
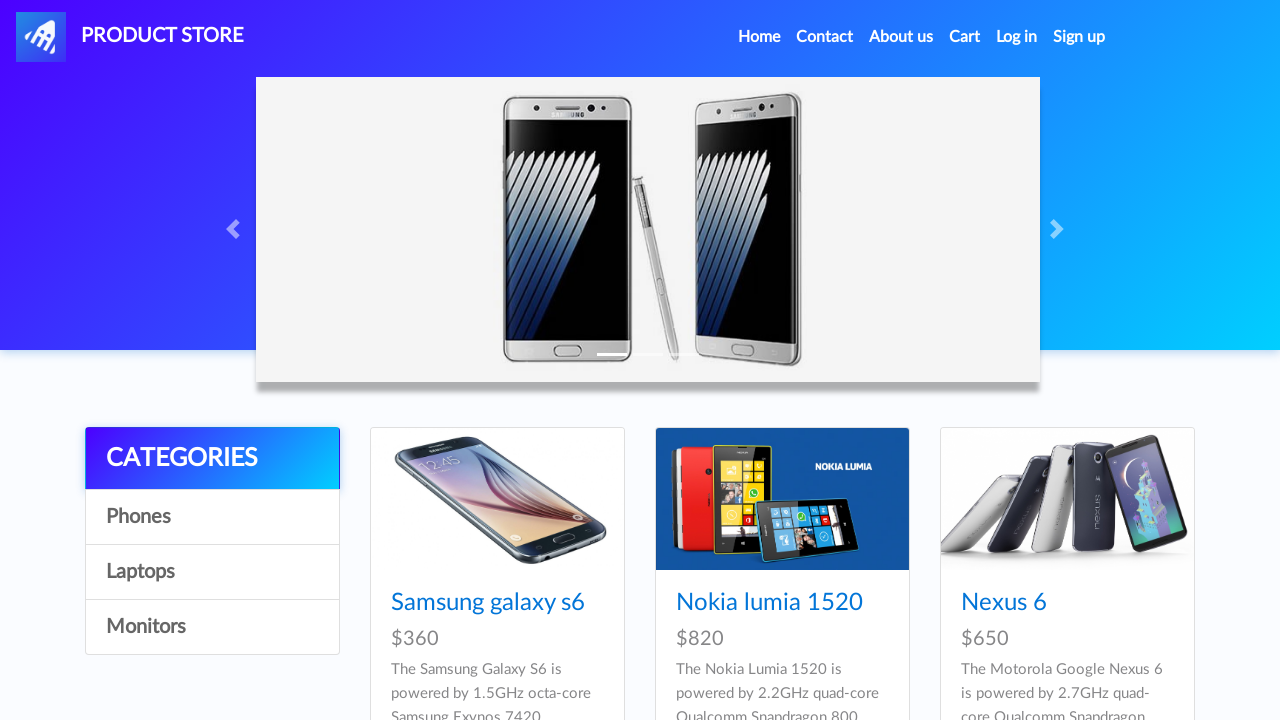

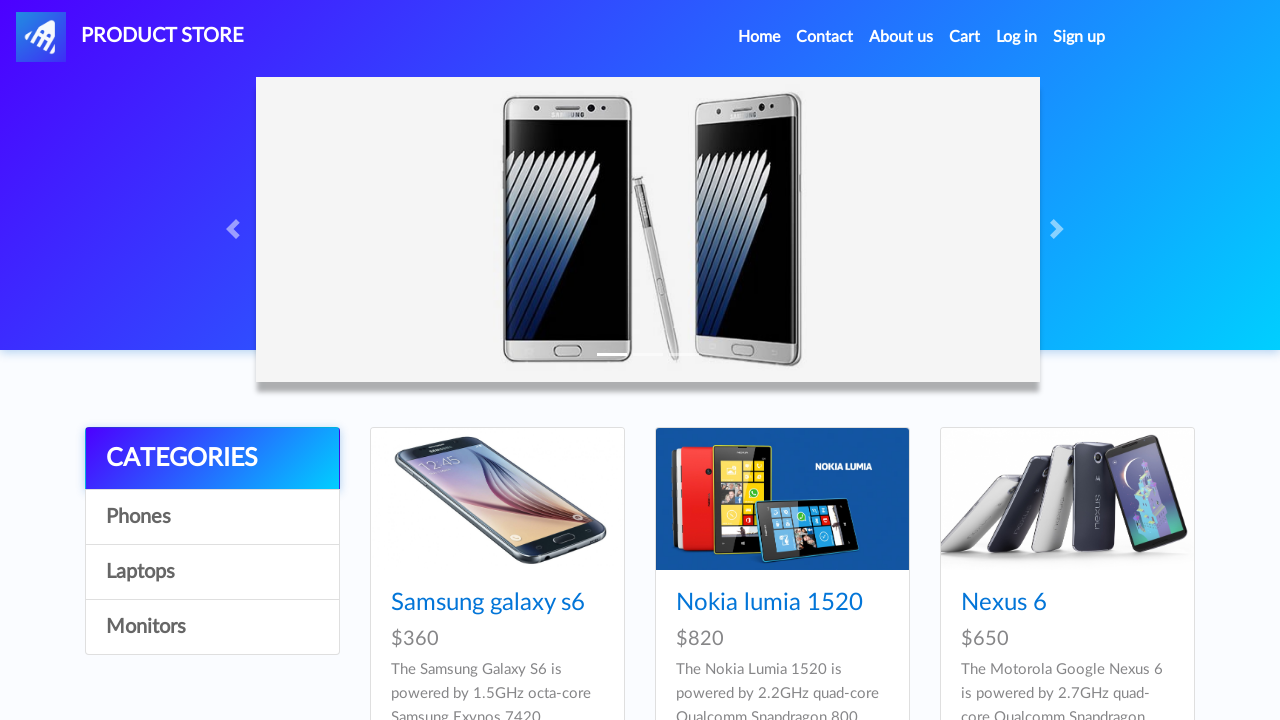